Verifies that the Test Cases and API Testing buttons are visible on the carousel slide of the home page

Starting URL: https://automationexercise.com/

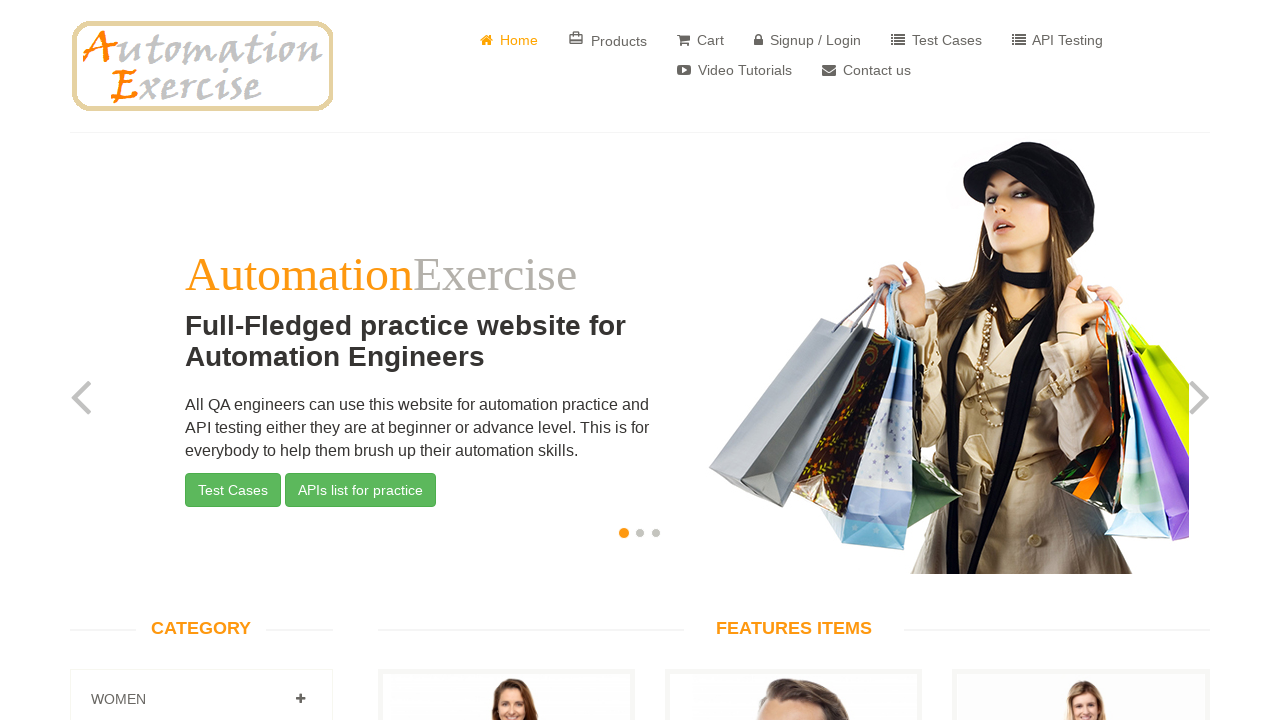

Navigated to https://automationexercise.com/ and waited for Test Cases button to be visible on carousel slide
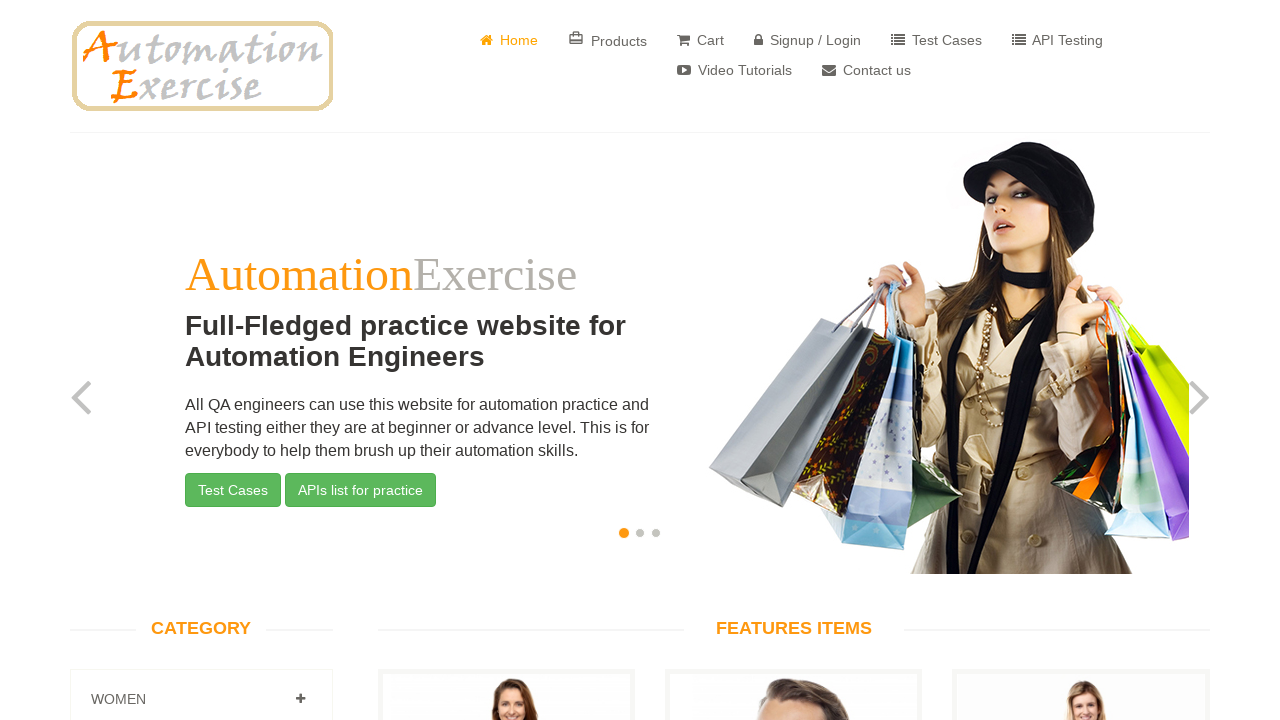

Verified API Testing button is visible on carousel slide
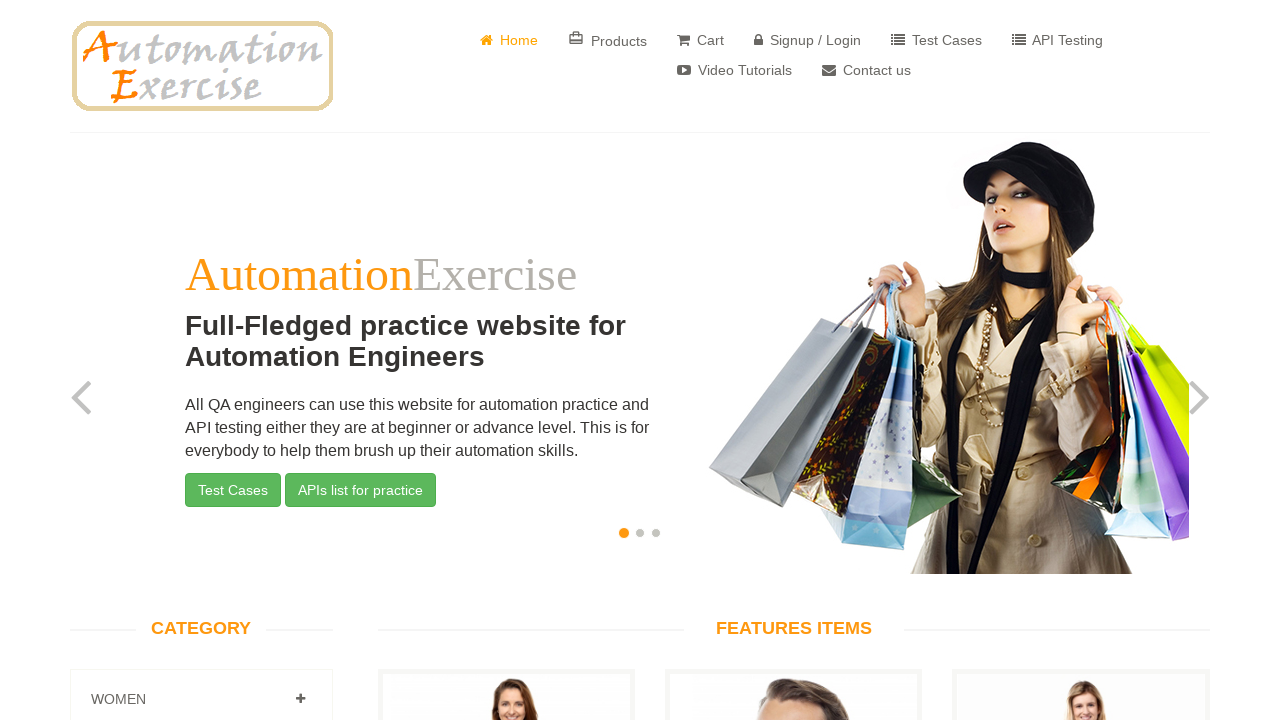

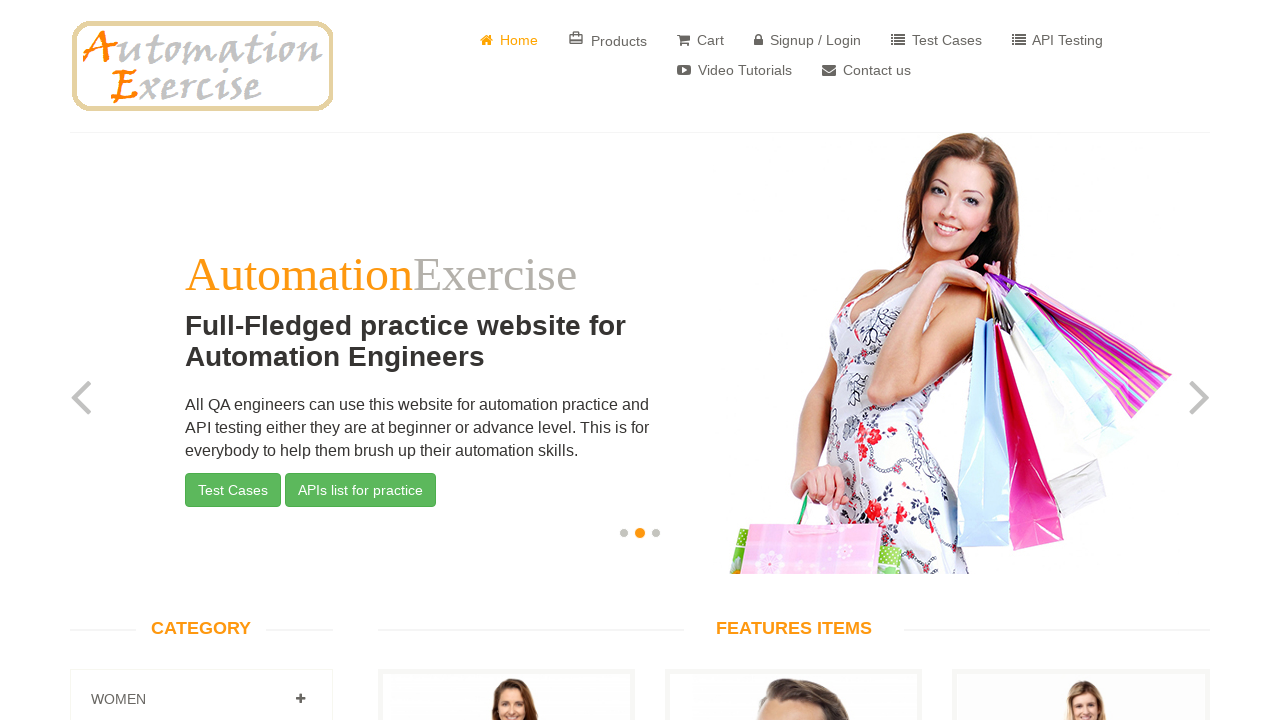